Tests checkbox functionality on a practice automation page by checking Option1 checkbox and verifying it is checked.

Starting URL: https://rahulshettyacademy.com/AutomationPractice/

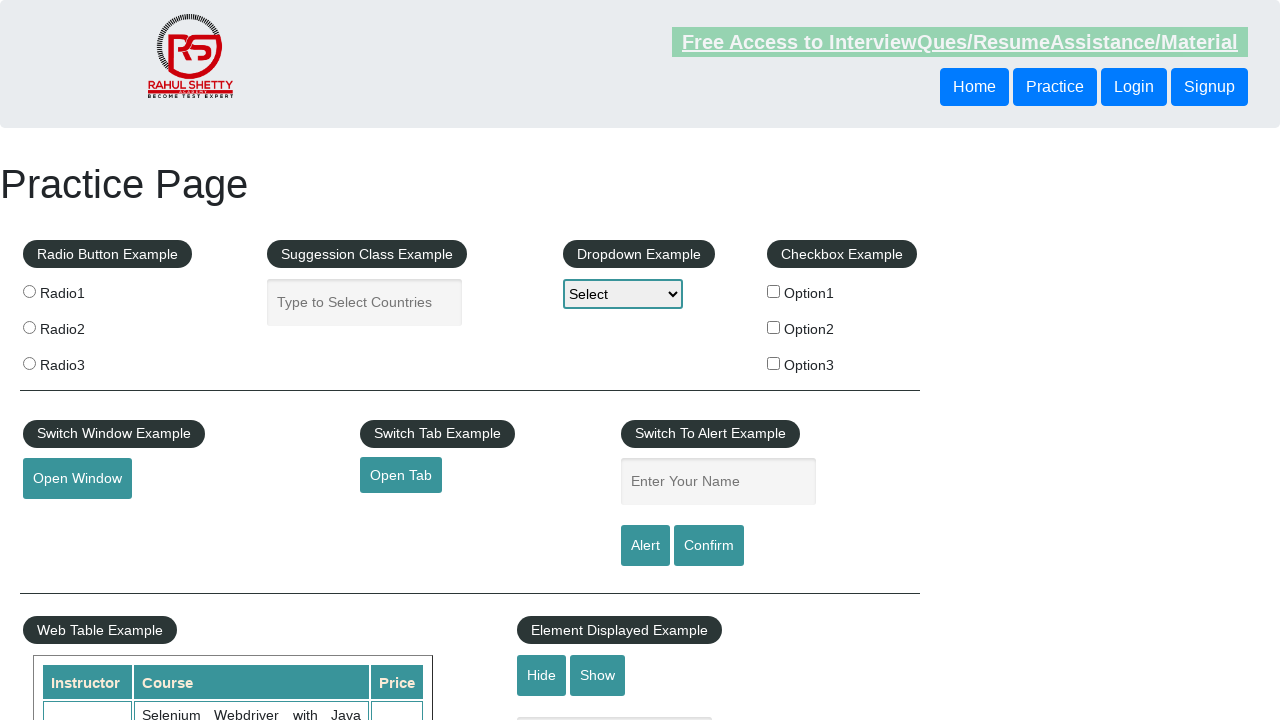

Checked Option1 checkbox at (774, 291) on #checkBoxOption1
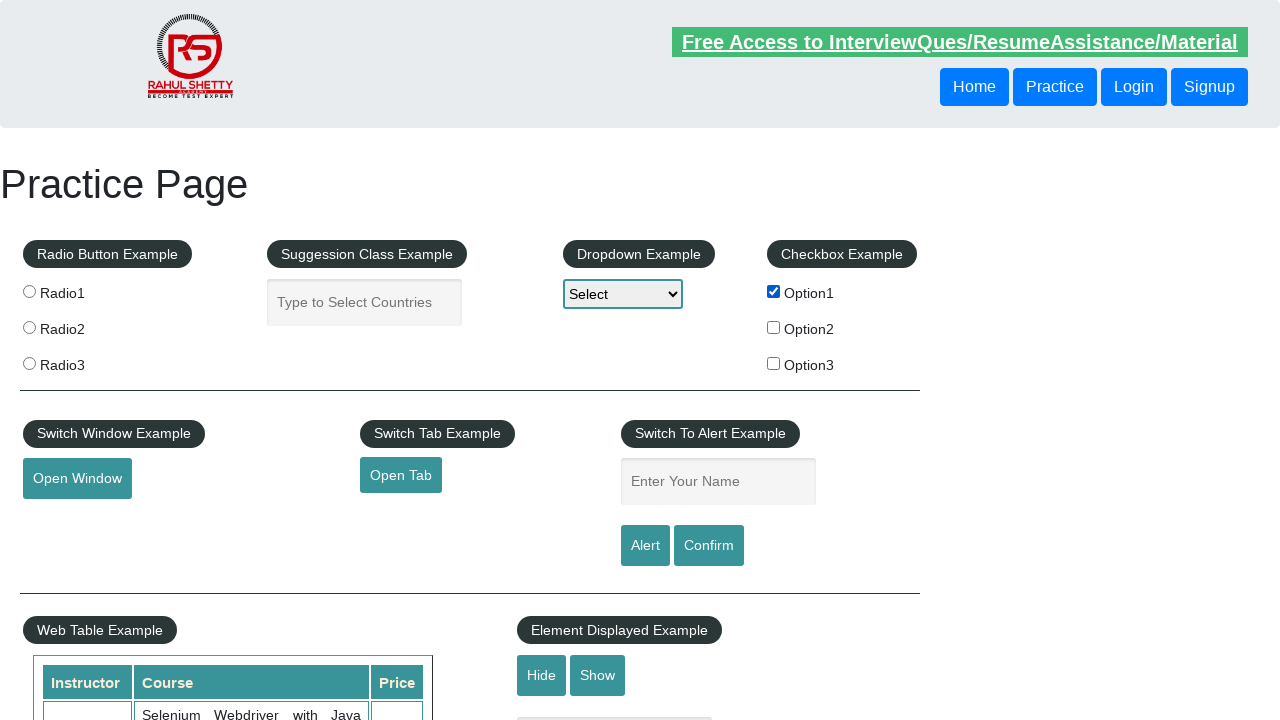

Located Option1 checkbox element
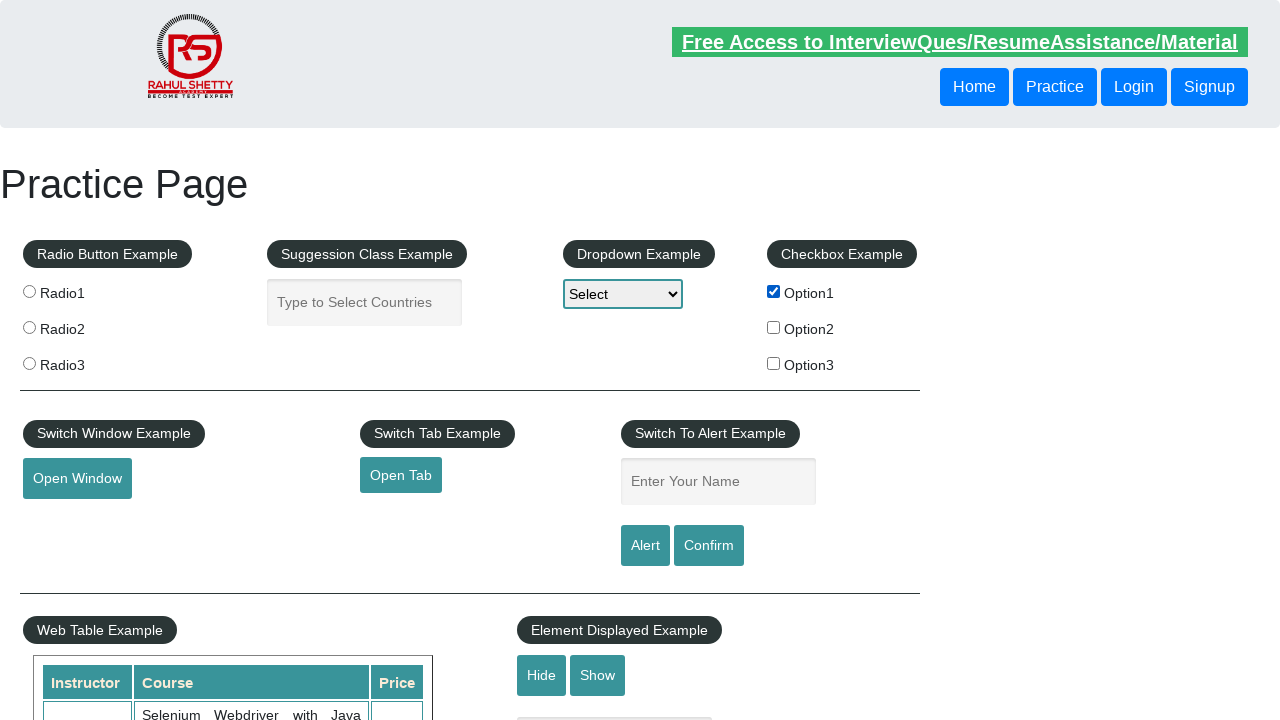

Verified Option1 checkbox is checked
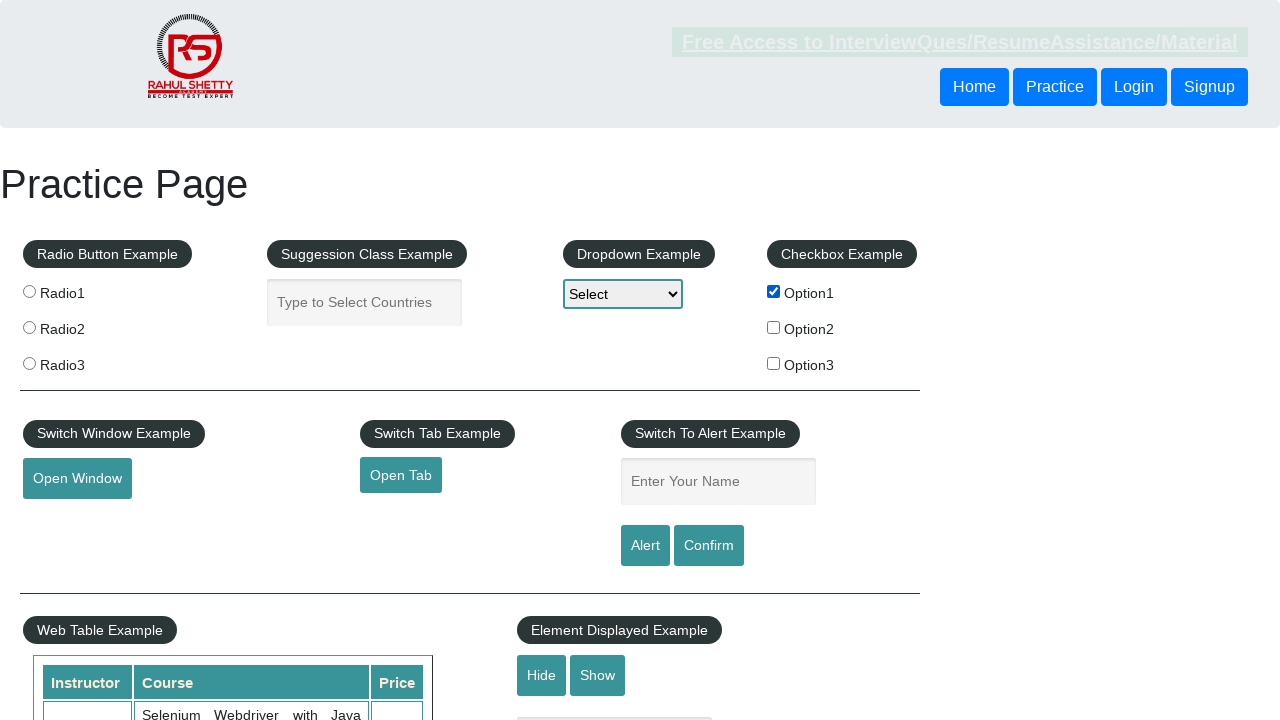

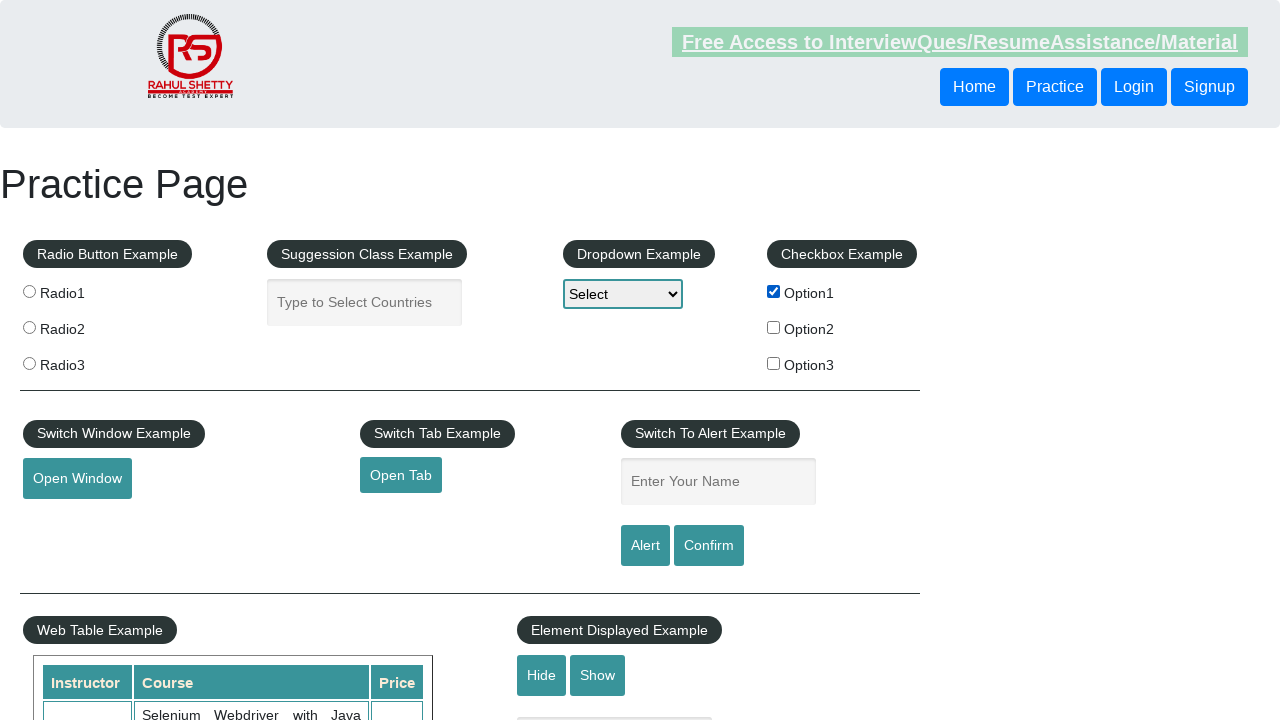